Tests different click actions including single click, double click, and right click on various buttons

Starting URL: http://sahitest.com/demo/clicks.htm

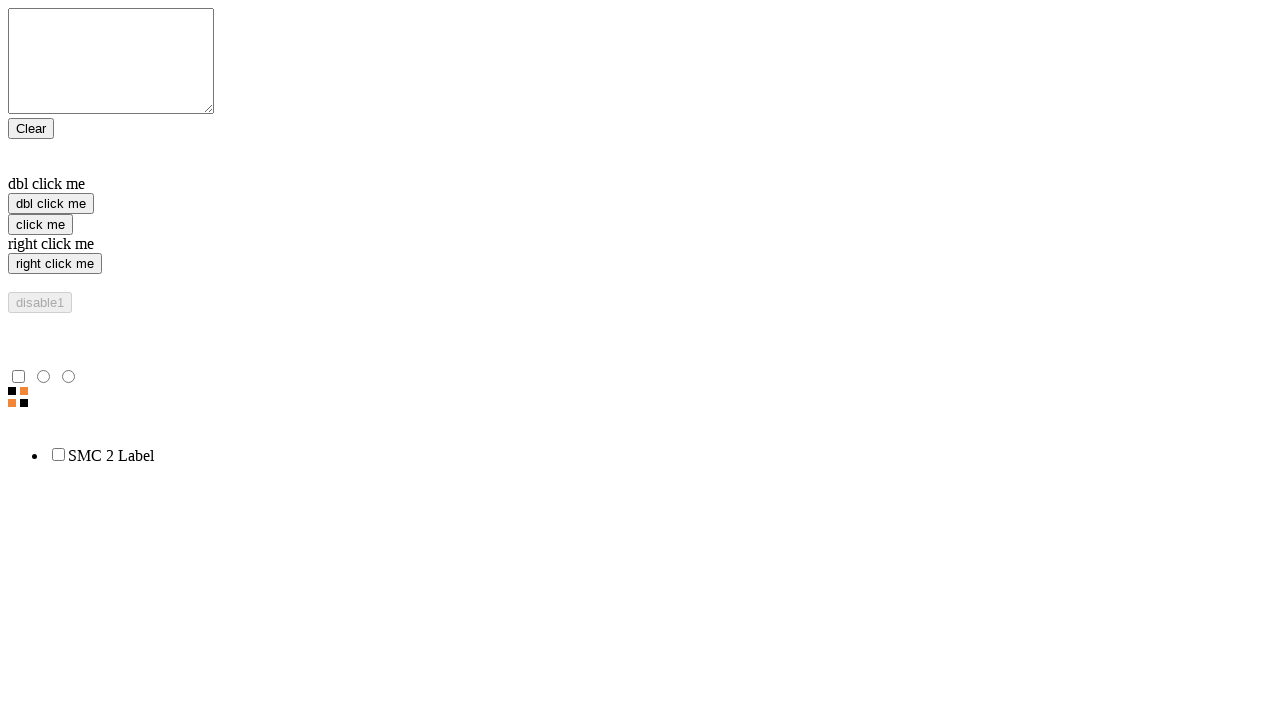

Located single click button element
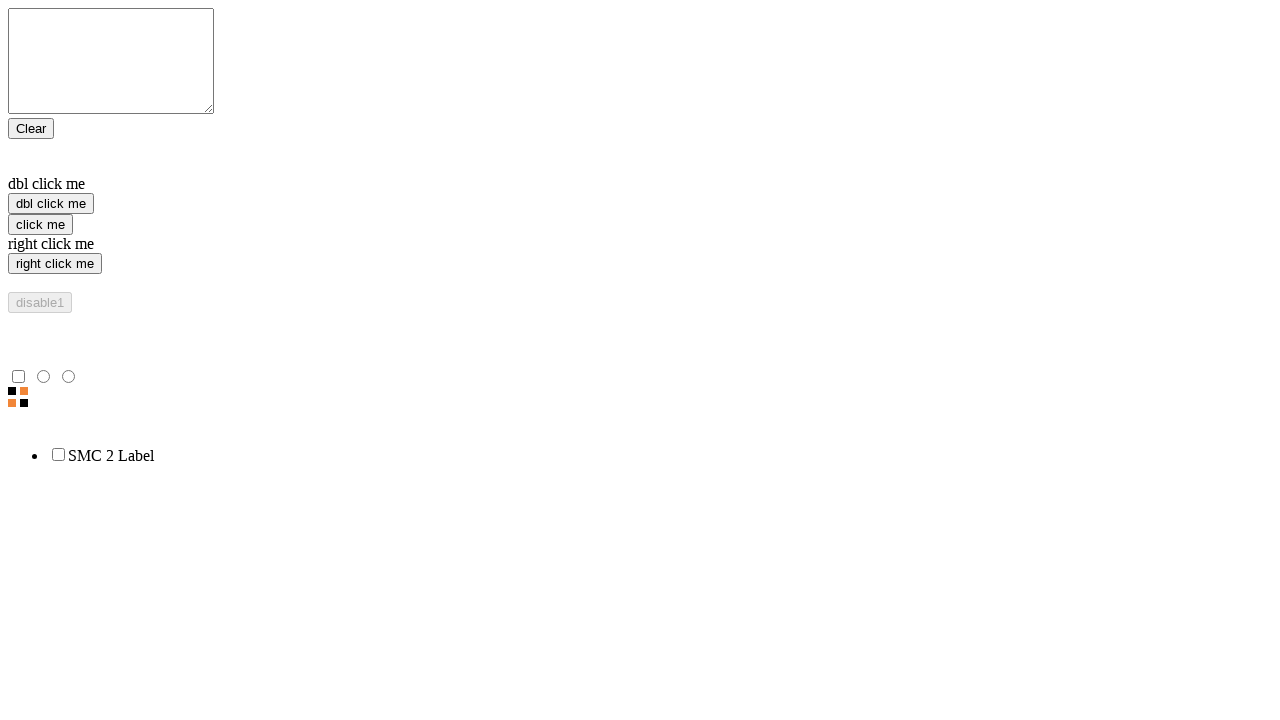

Located double click button element
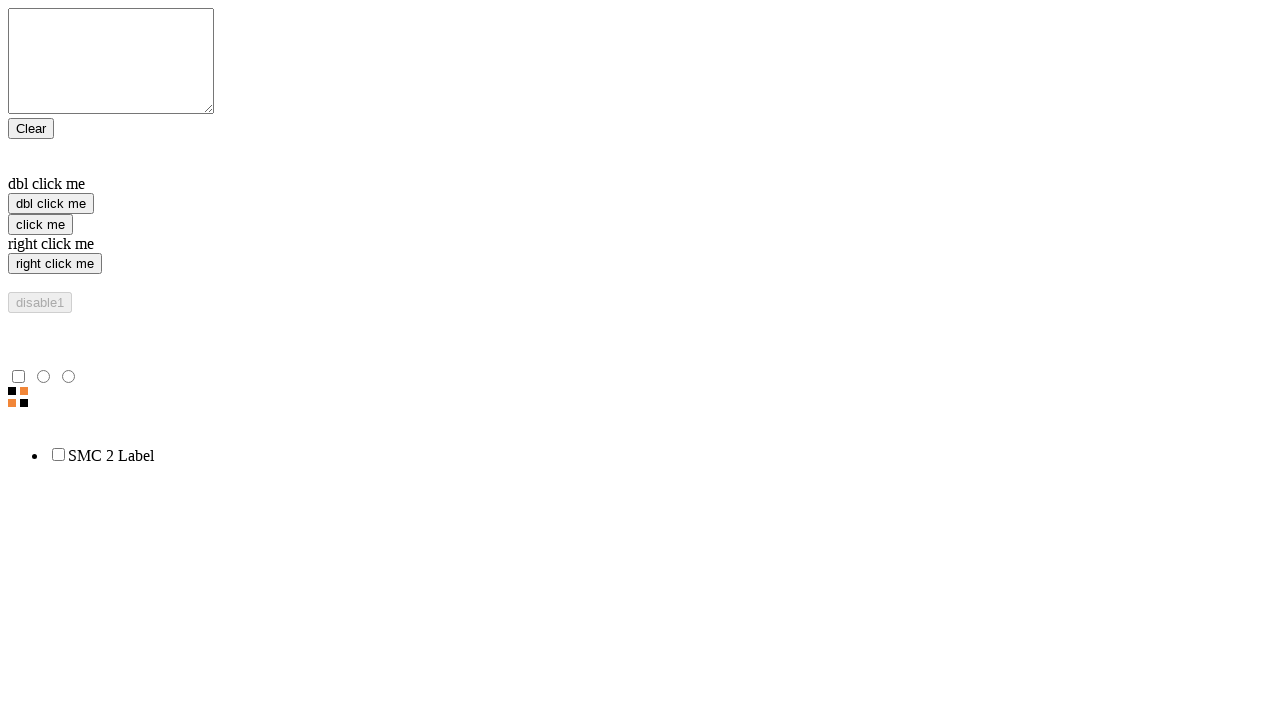

Located right click button element
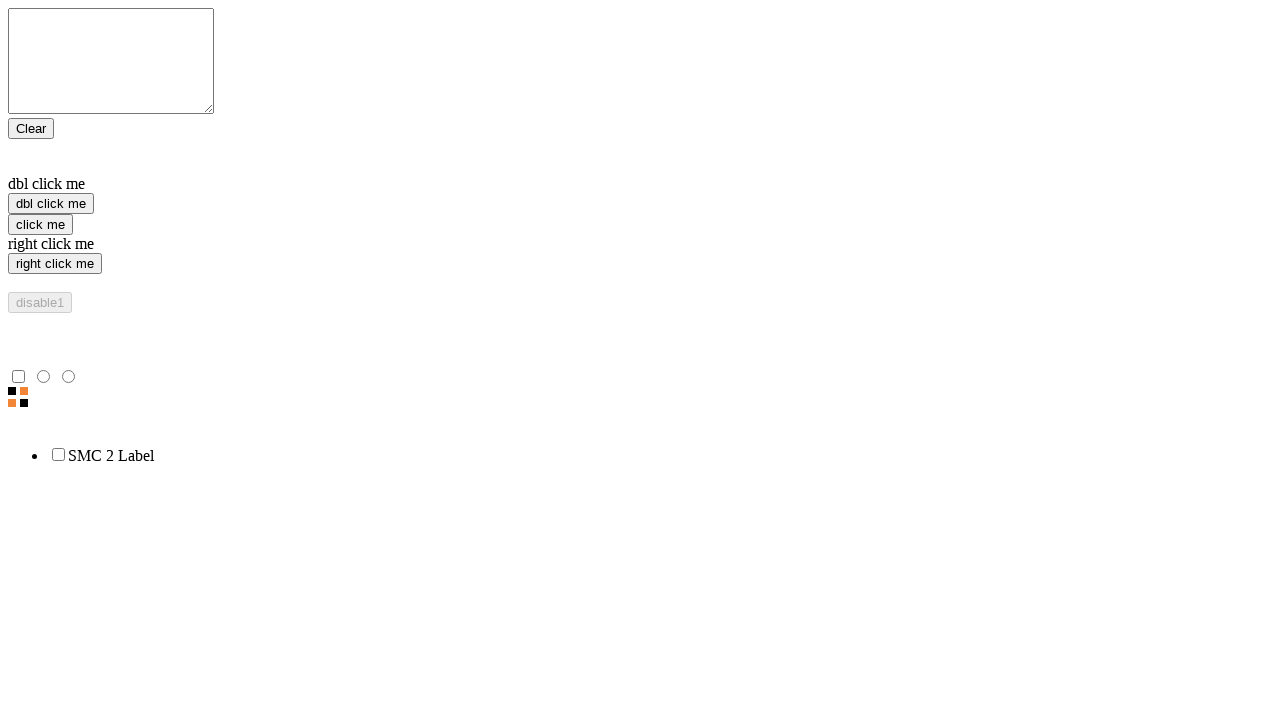

Performed single click on 'click me' button at (40, 224) on xpath=//input[@value='click me']
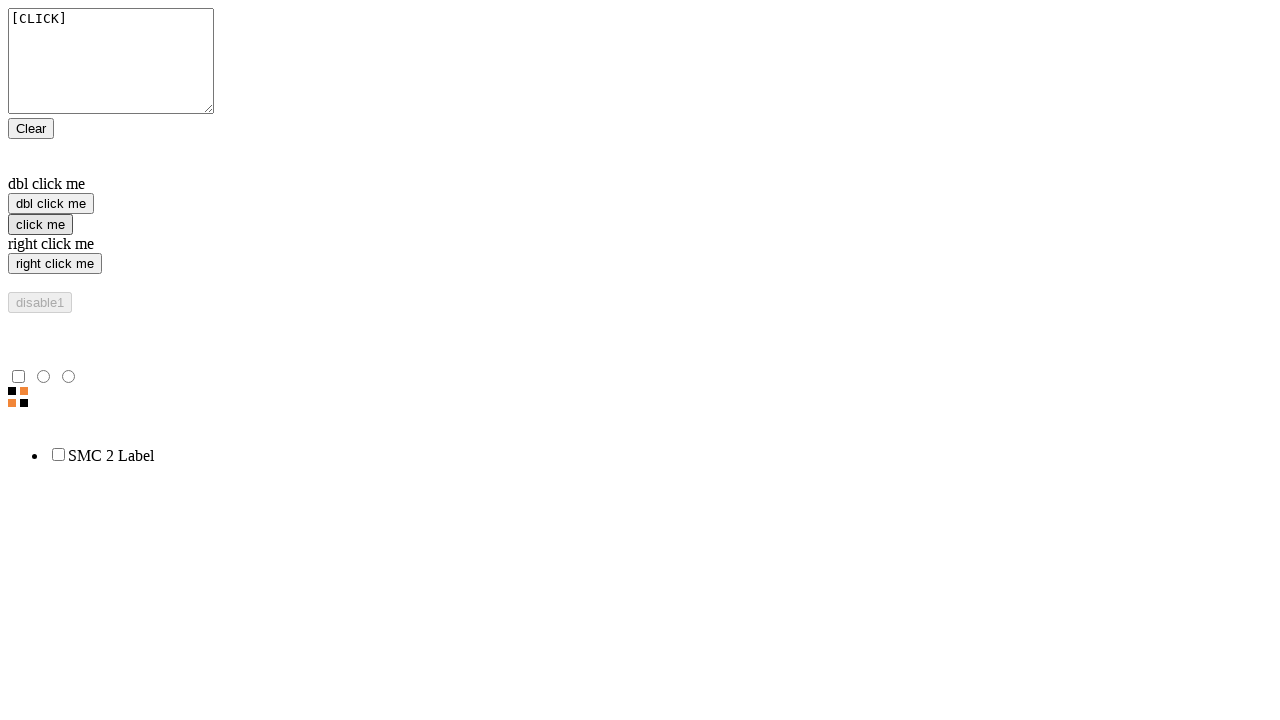

Performed right click on 'right click me' button at (55, 264) on xpath=//input[@value='right click me']
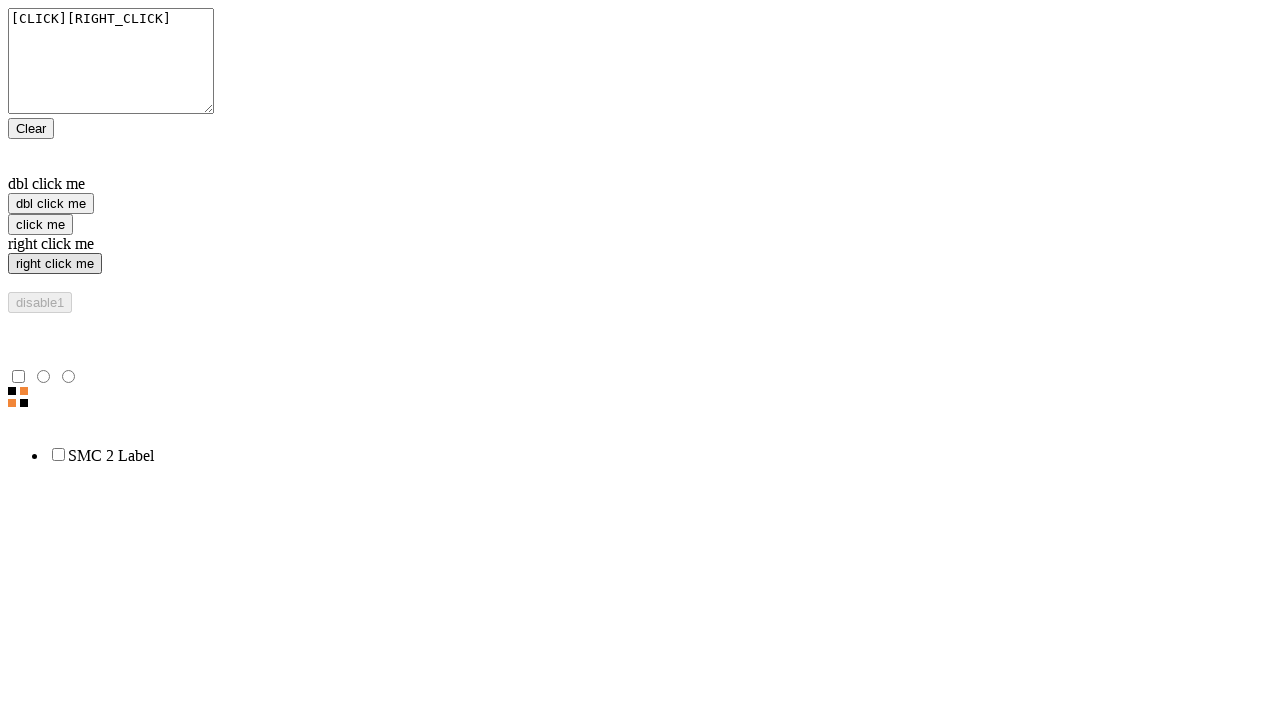

Performed double click on 'dbl click me' button at (51, 204) on xpath=//input[@value='dbl click me']
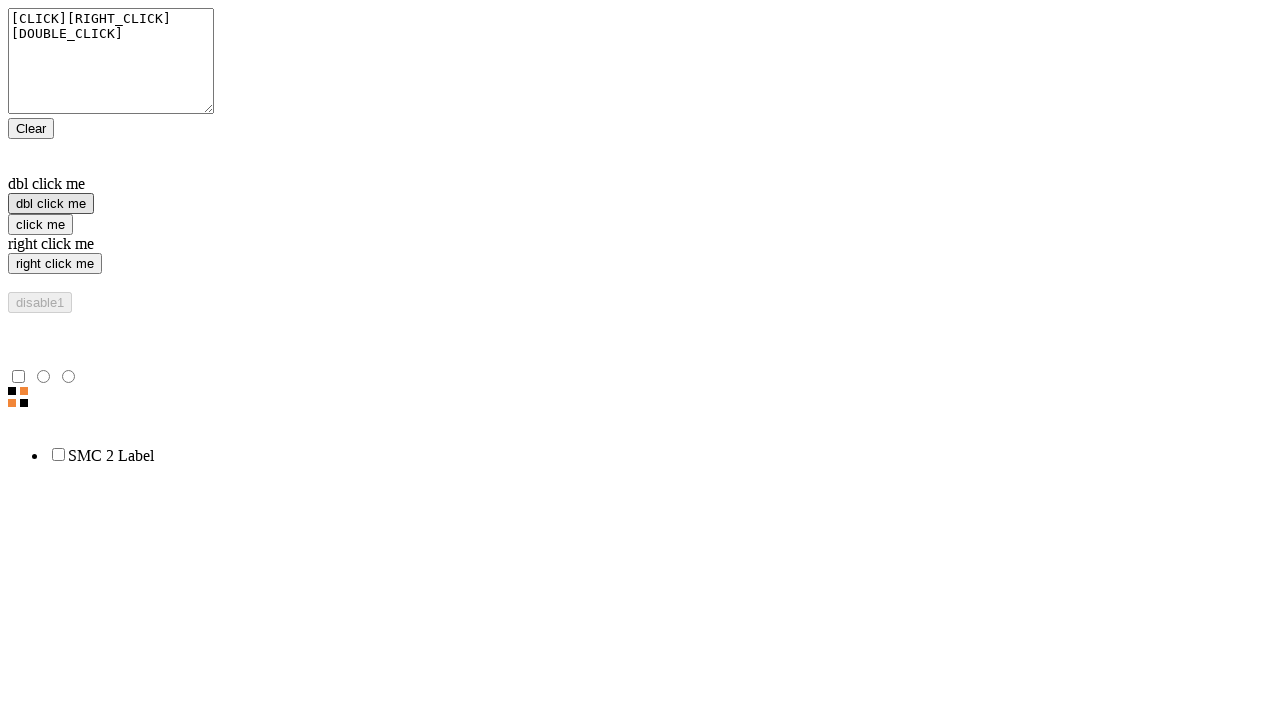

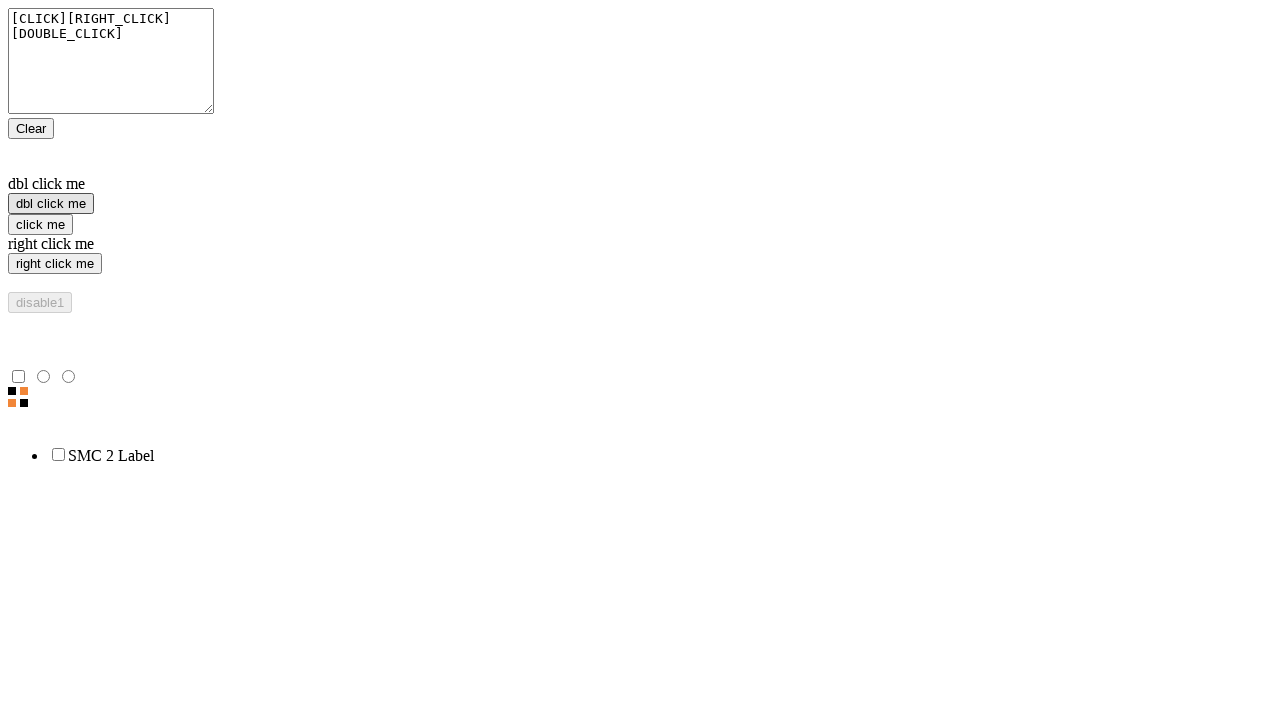